Tests drag and drop JavaScript functionality by dragging an element from draggable1 and dropping it onto droppable1 on a test page.

Starting URL: https://testpages.herokuapp.com/styled/drag-drop-javascript.html

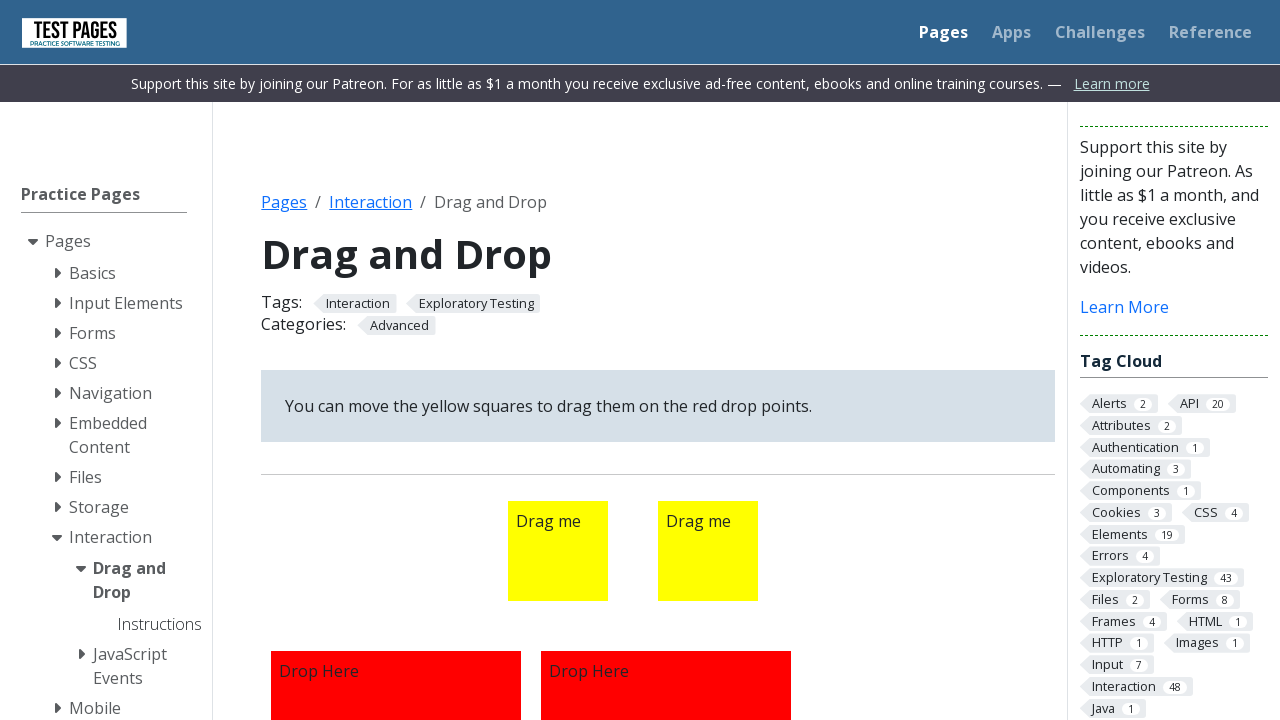

Waited for draggable1 element to be visible
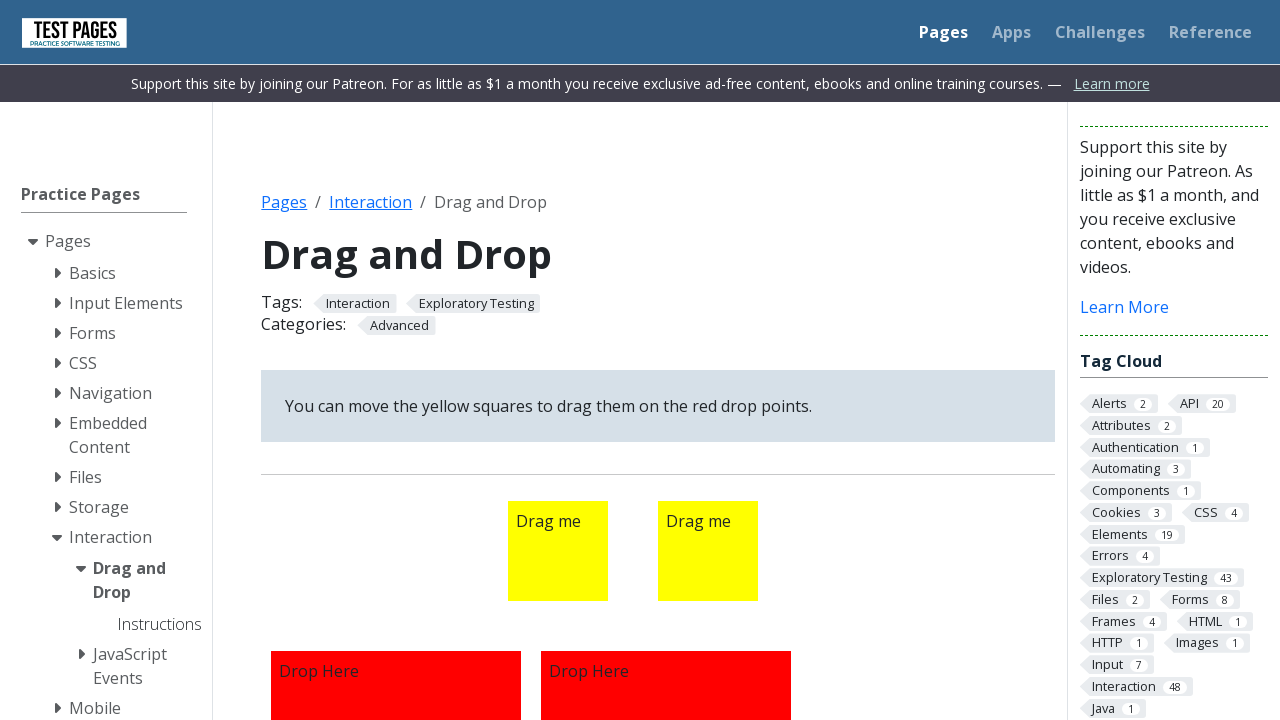

Waited for droppable1 element to be visible
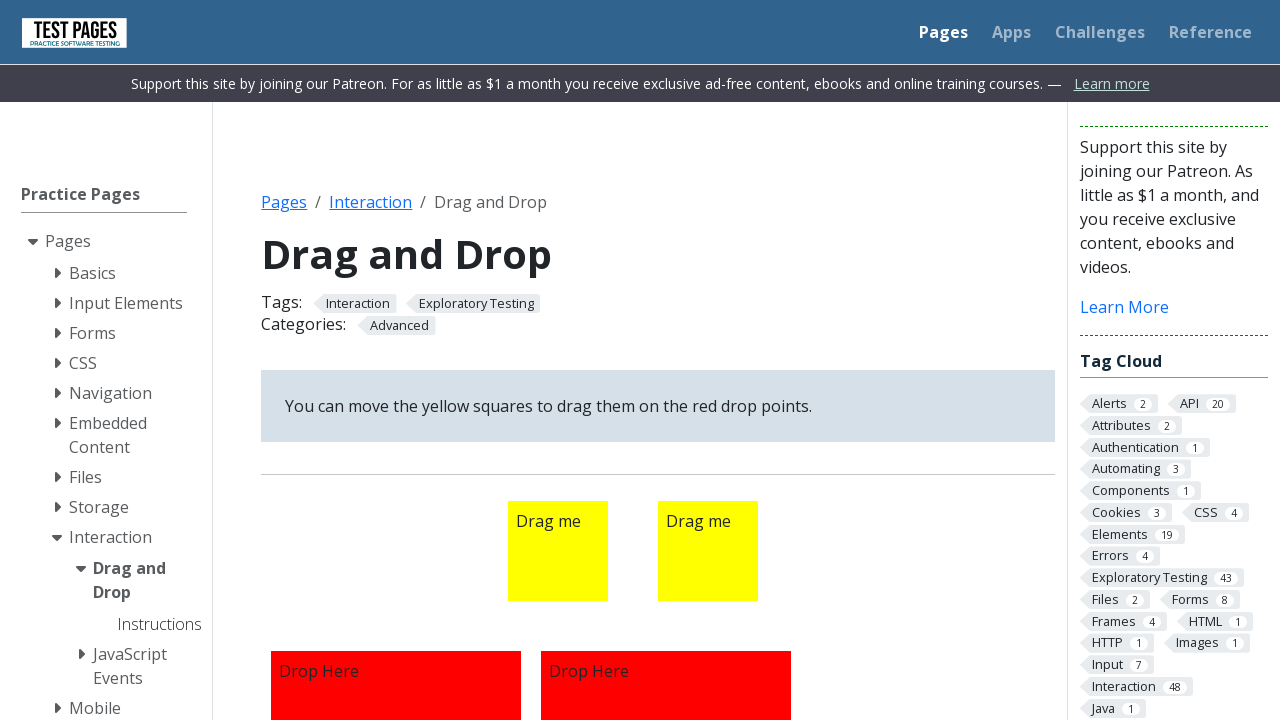

Located draggable1 element
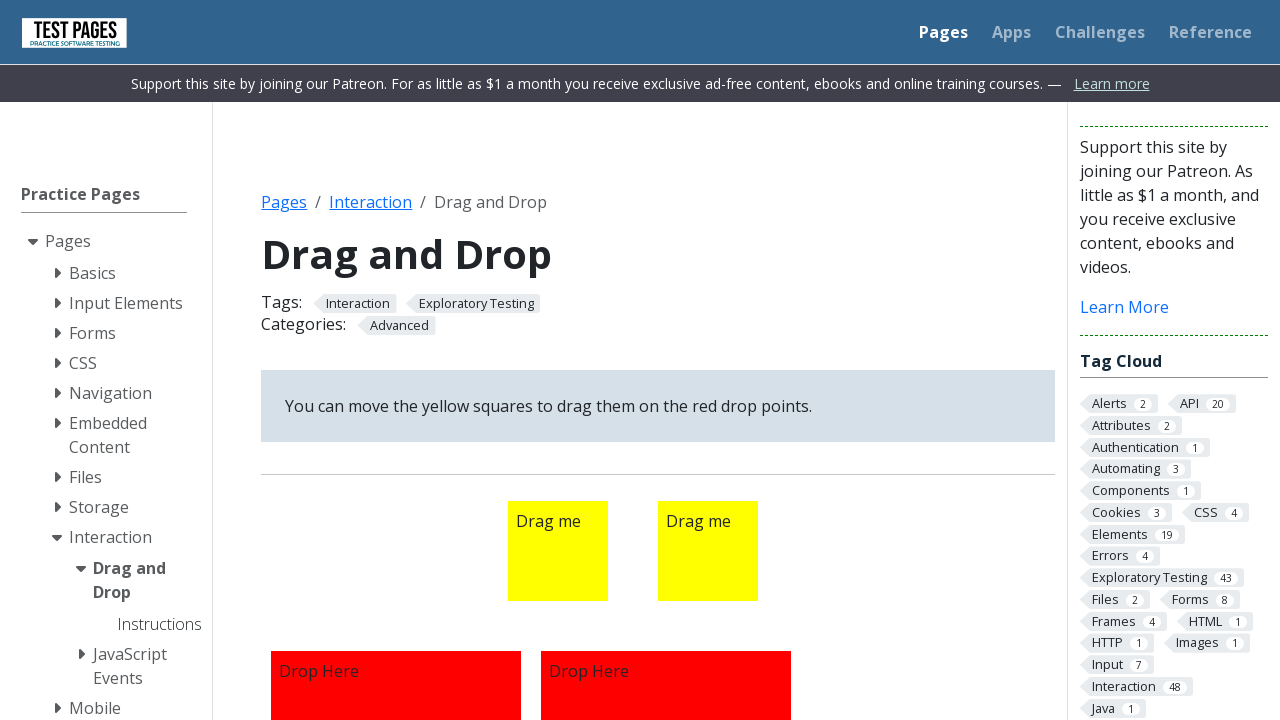

Located droppable1 element
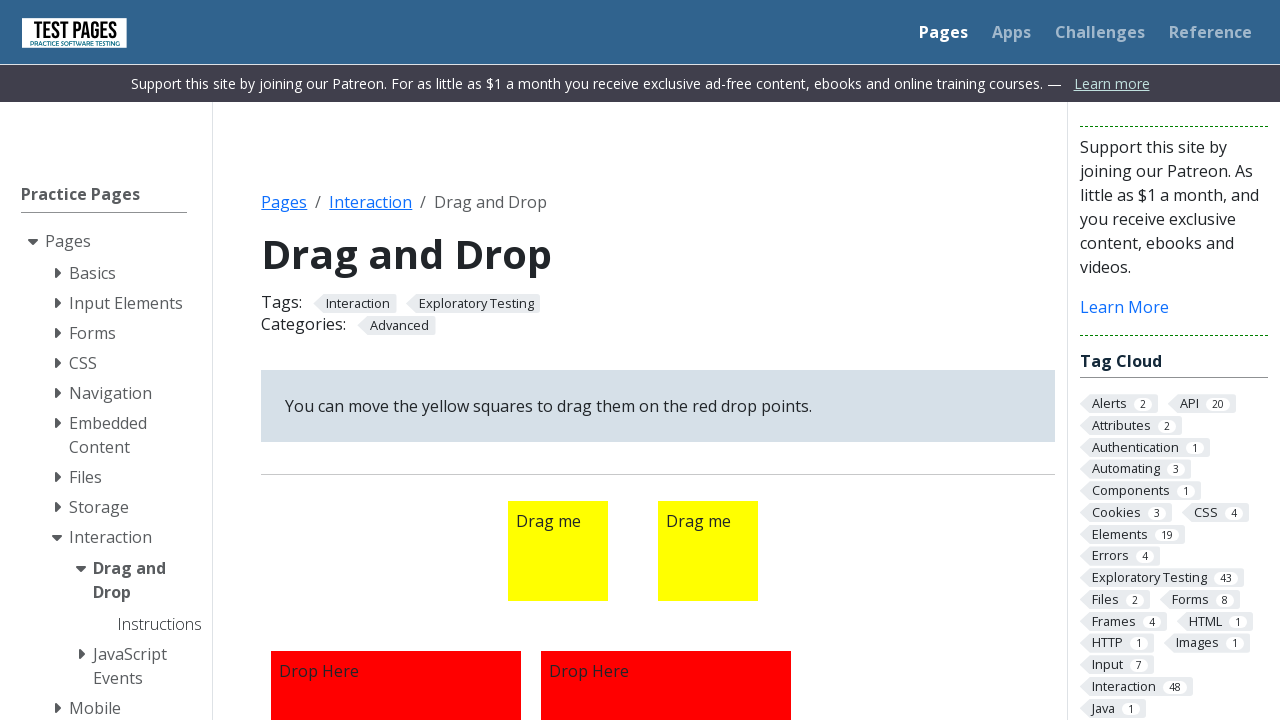

Dragged draggable1 element and dropped it onto droppable1 at (396, 595)
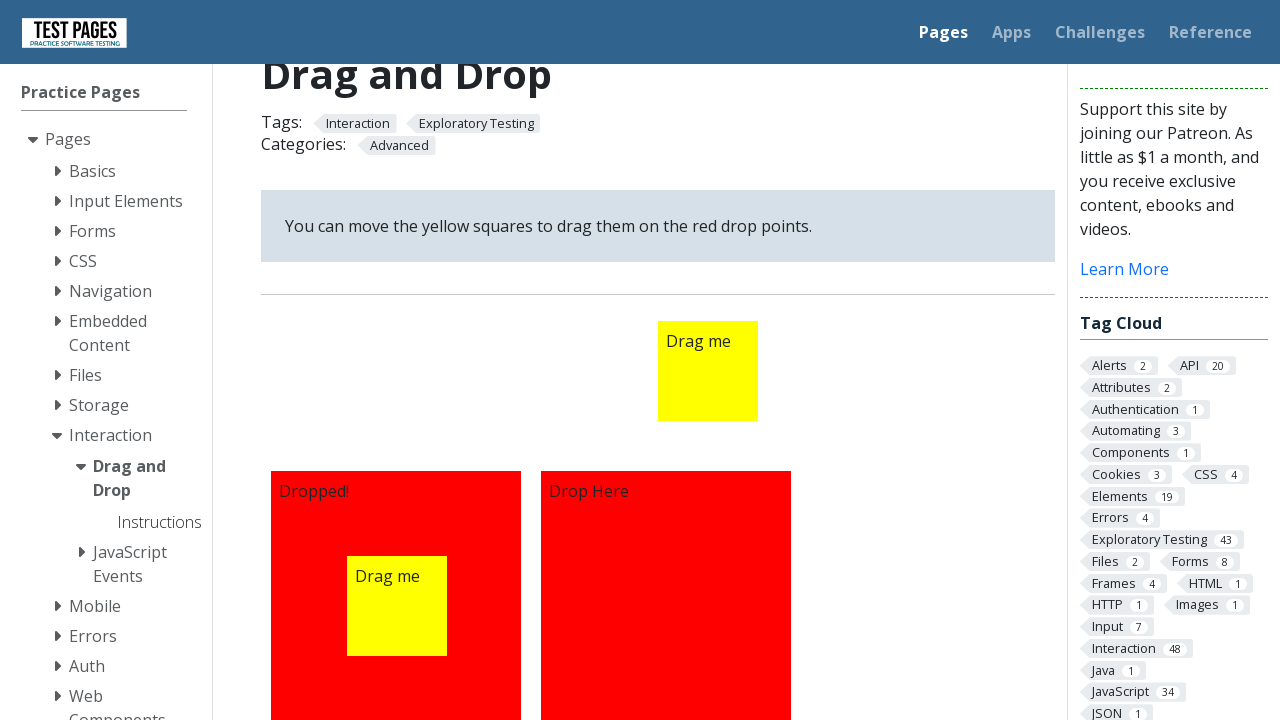

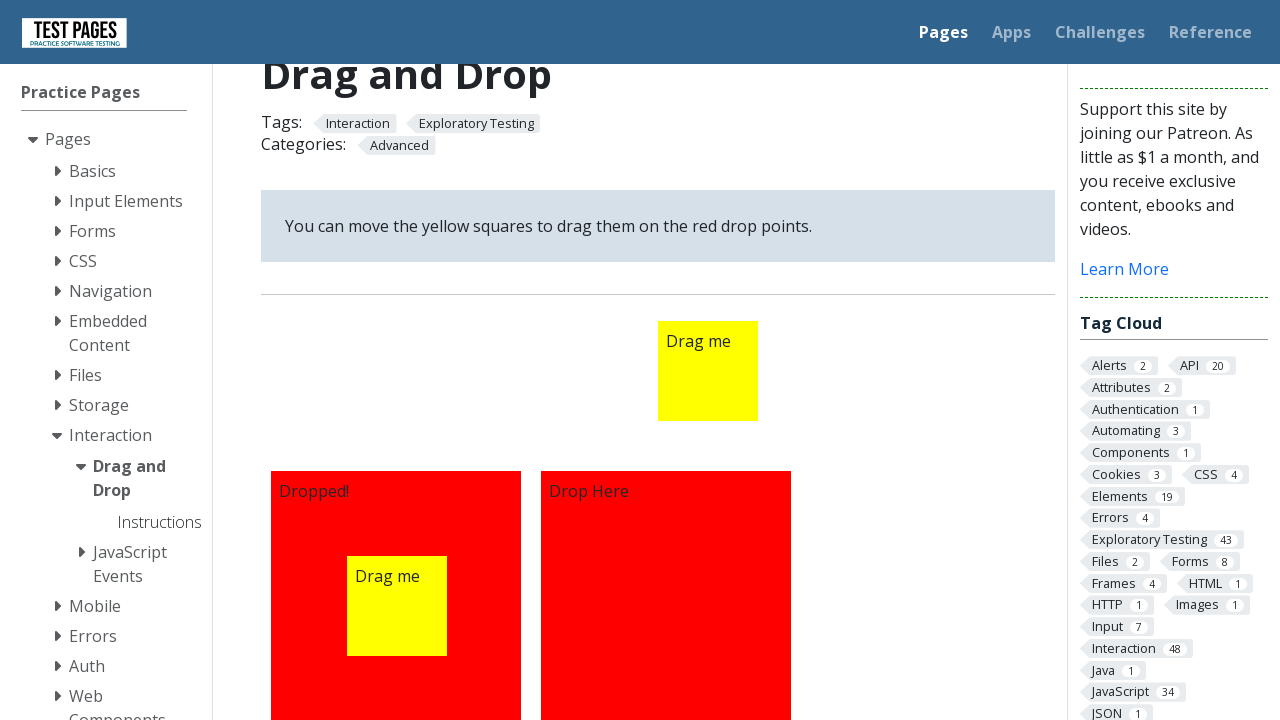